Tests table sorting on table2 (with helpful class attributes) by clicking the Due column header and verifying ascending sort

Starting URL: http://the-internet.herokuapp.com/tables

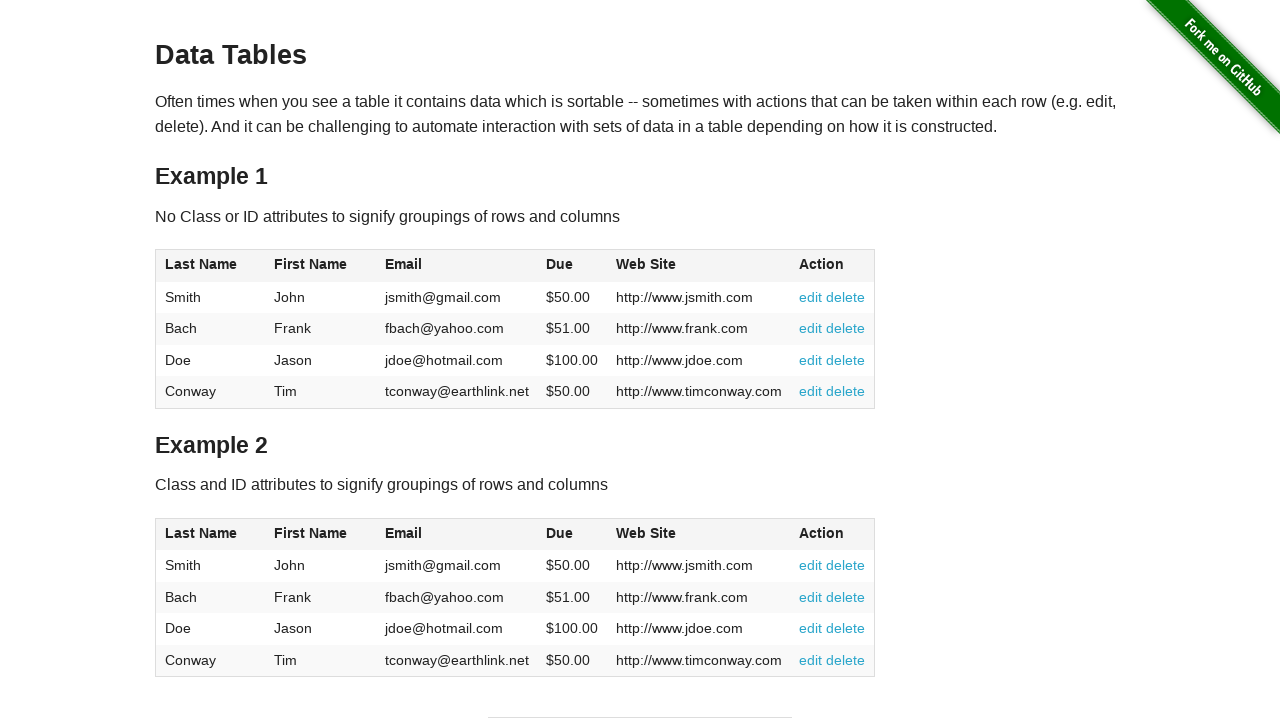

Clicked Due column header in table2 to sort at (560, 533) on #table2 thead .dues
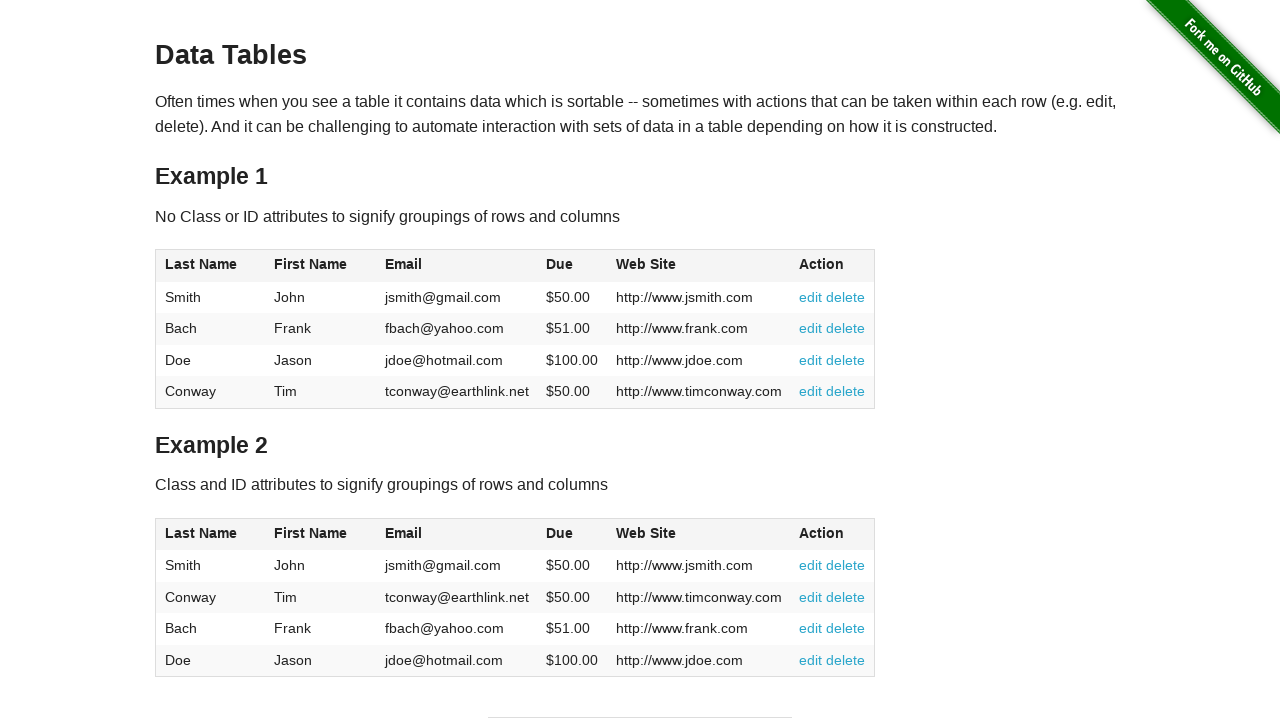

Table2 Due column values loaded after sort
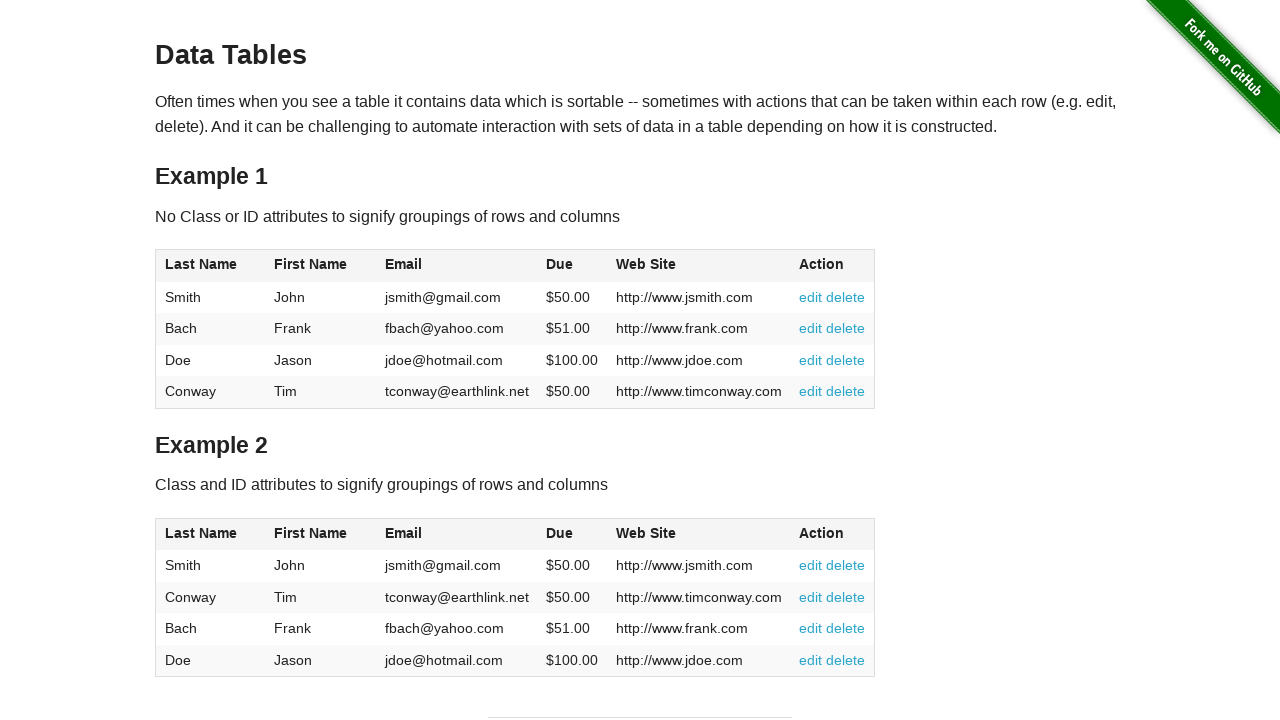

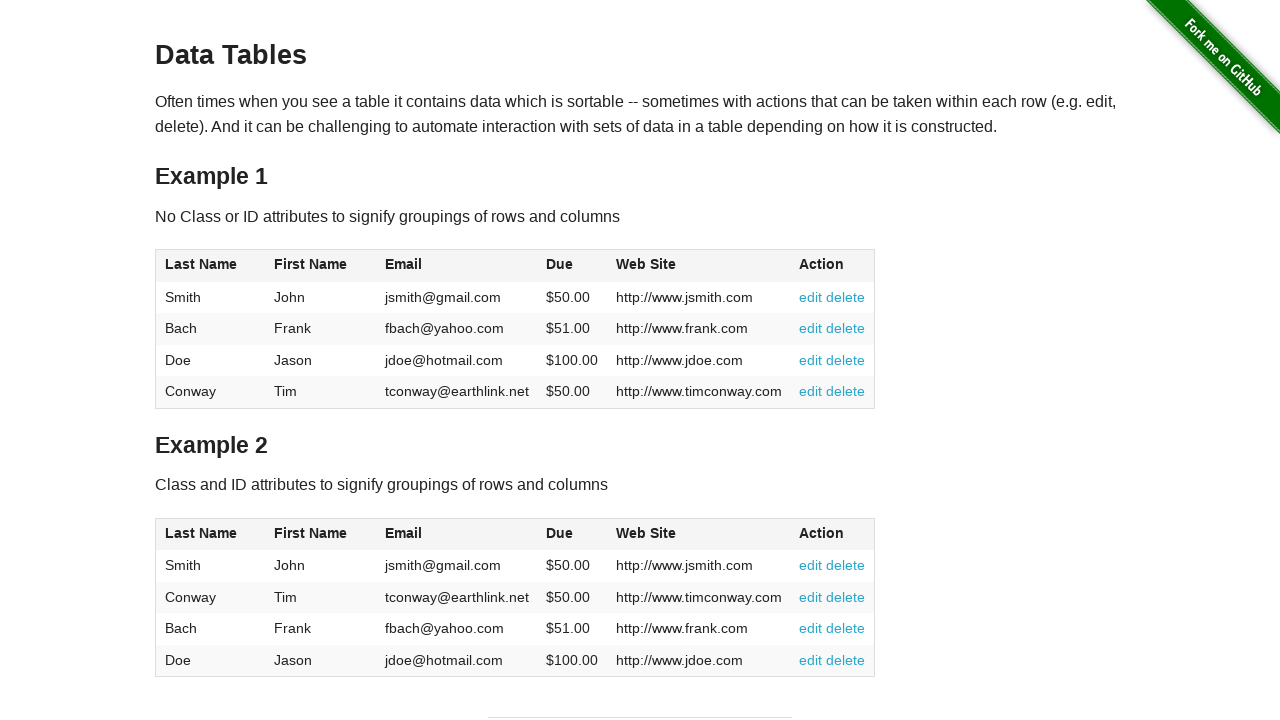